Tests website availability by using isitdownrightnow.com service to check if a given website is up or down

Starting URL: https://www.isitdownrightnow.com

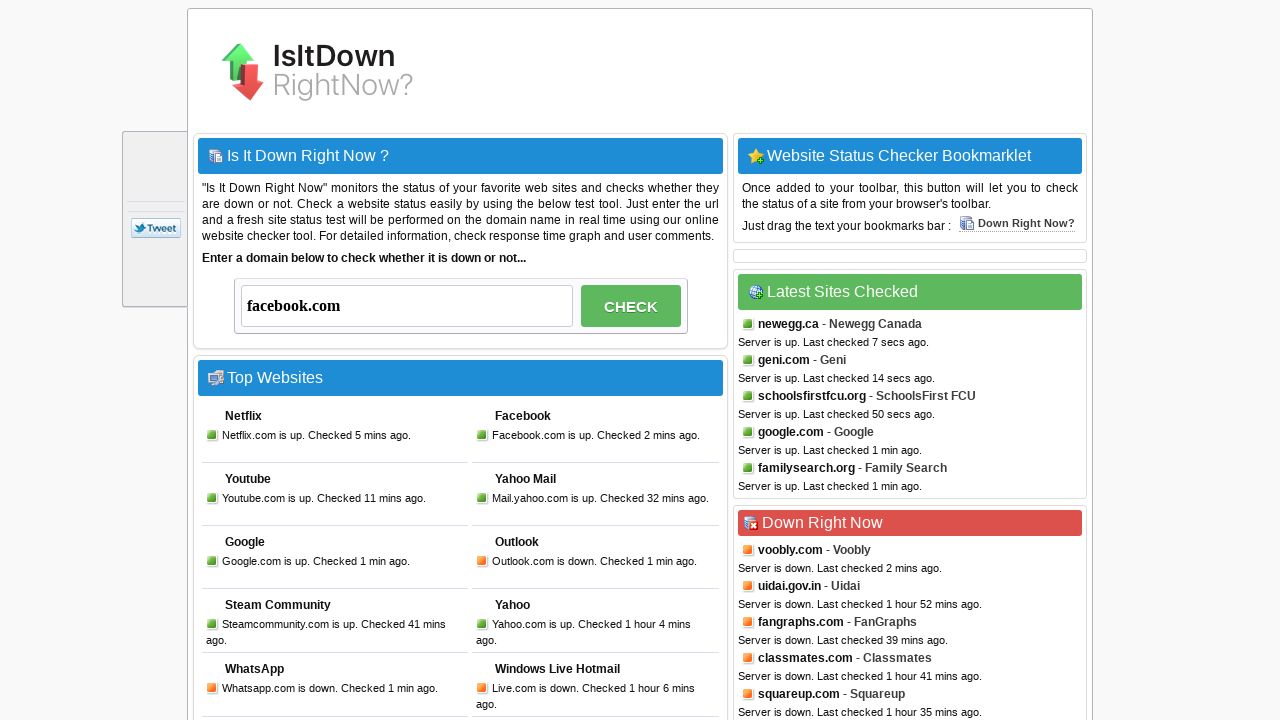

Cleared the search field on #search
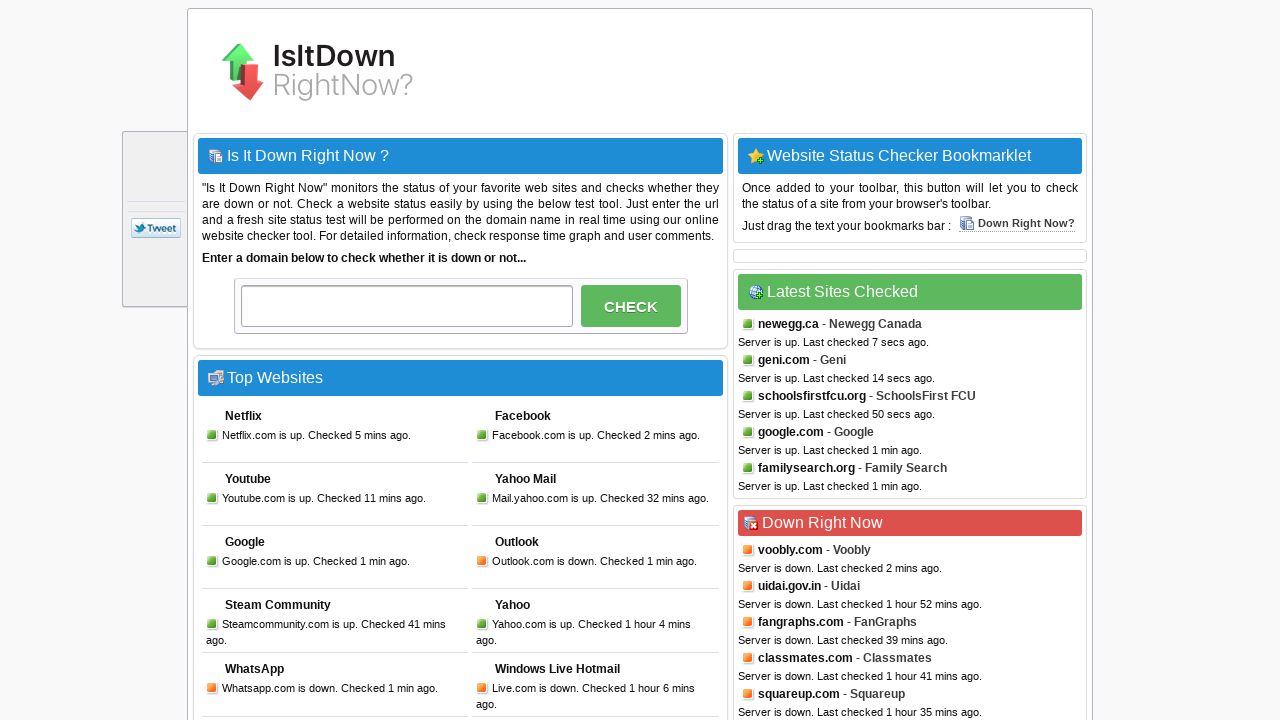

Entered 'stackoverflow.com' in search field on #search
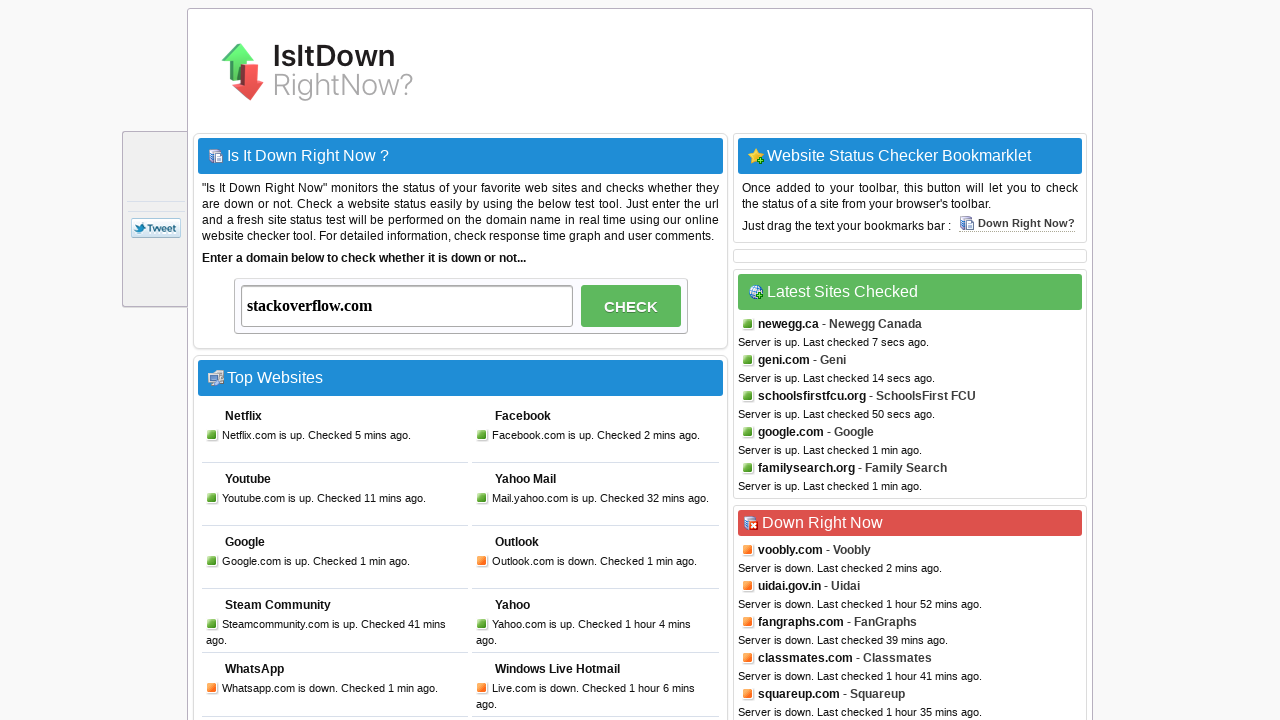

Clicked submit button to check website status at (630, 306) on #submit
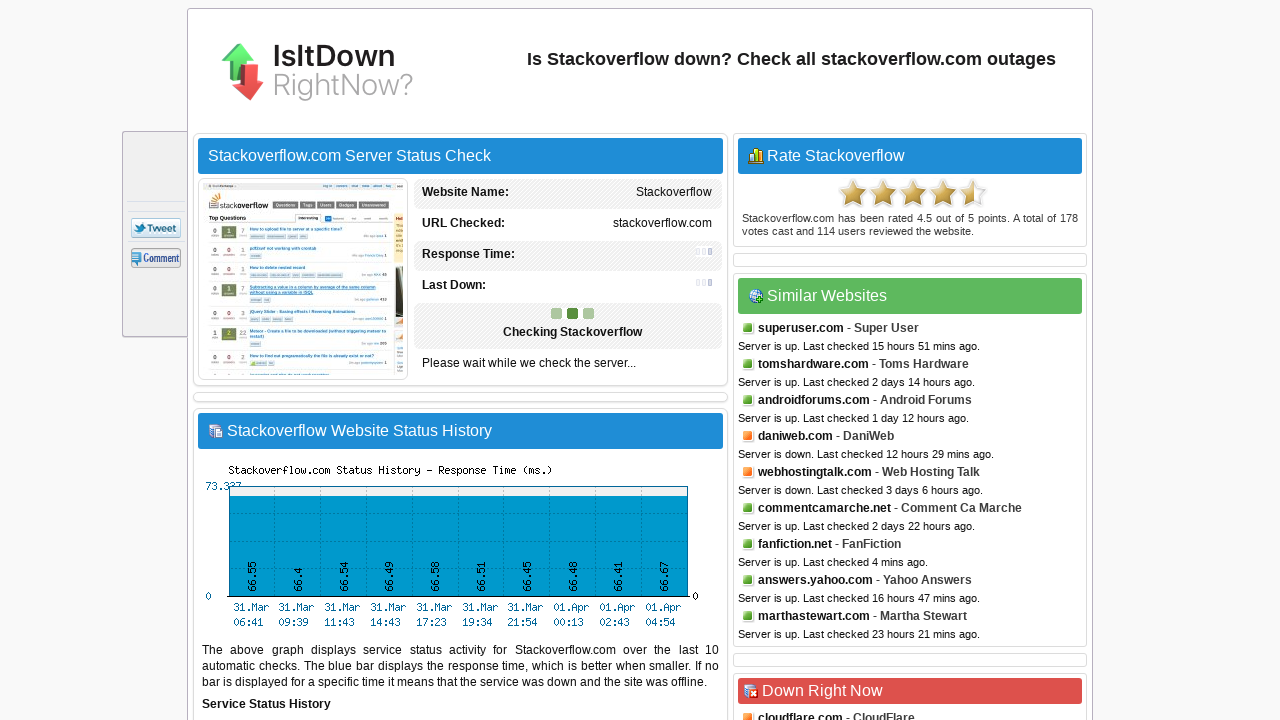

Status result loaded on isitdownrightnow.com
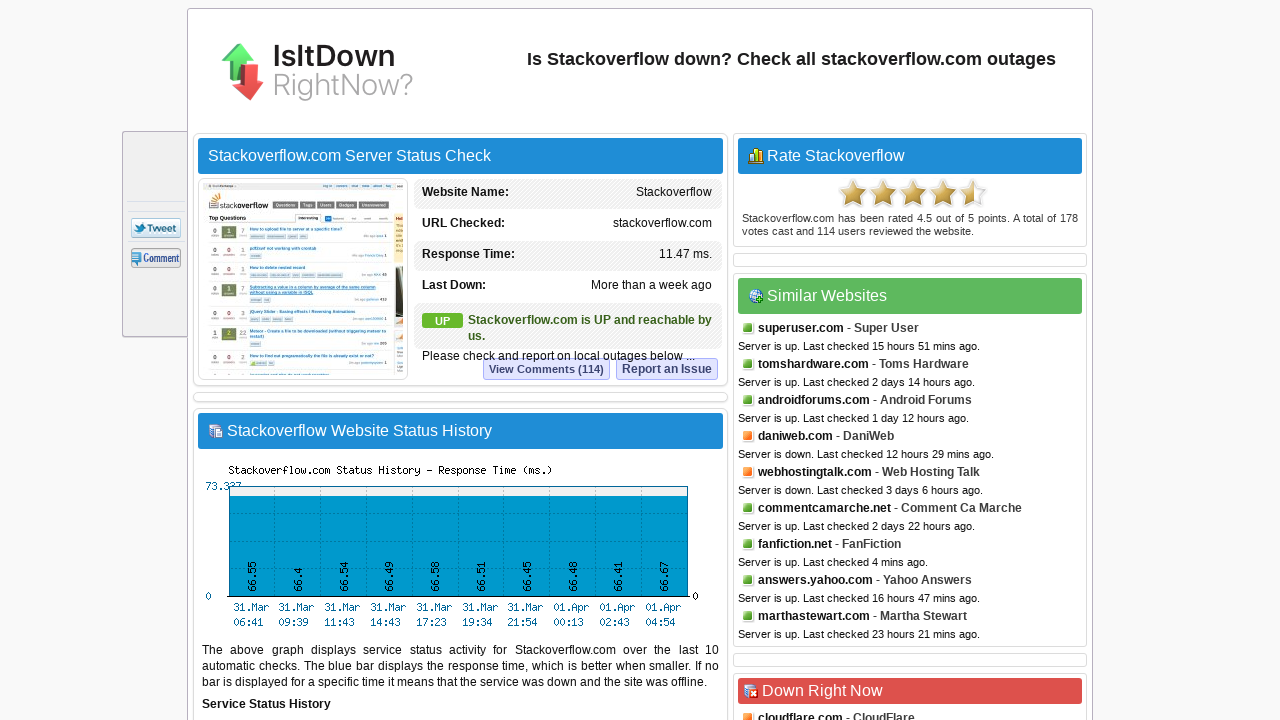

Queried for status up element
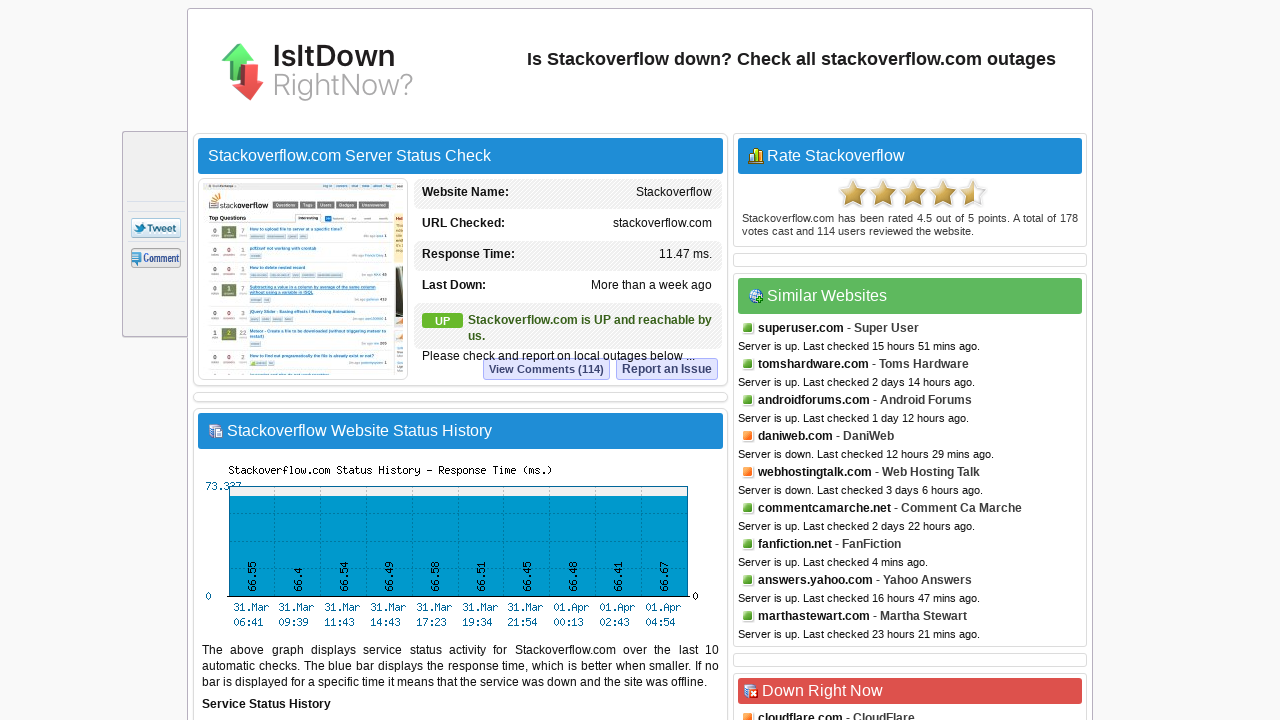

Confirmed website status: UP and running
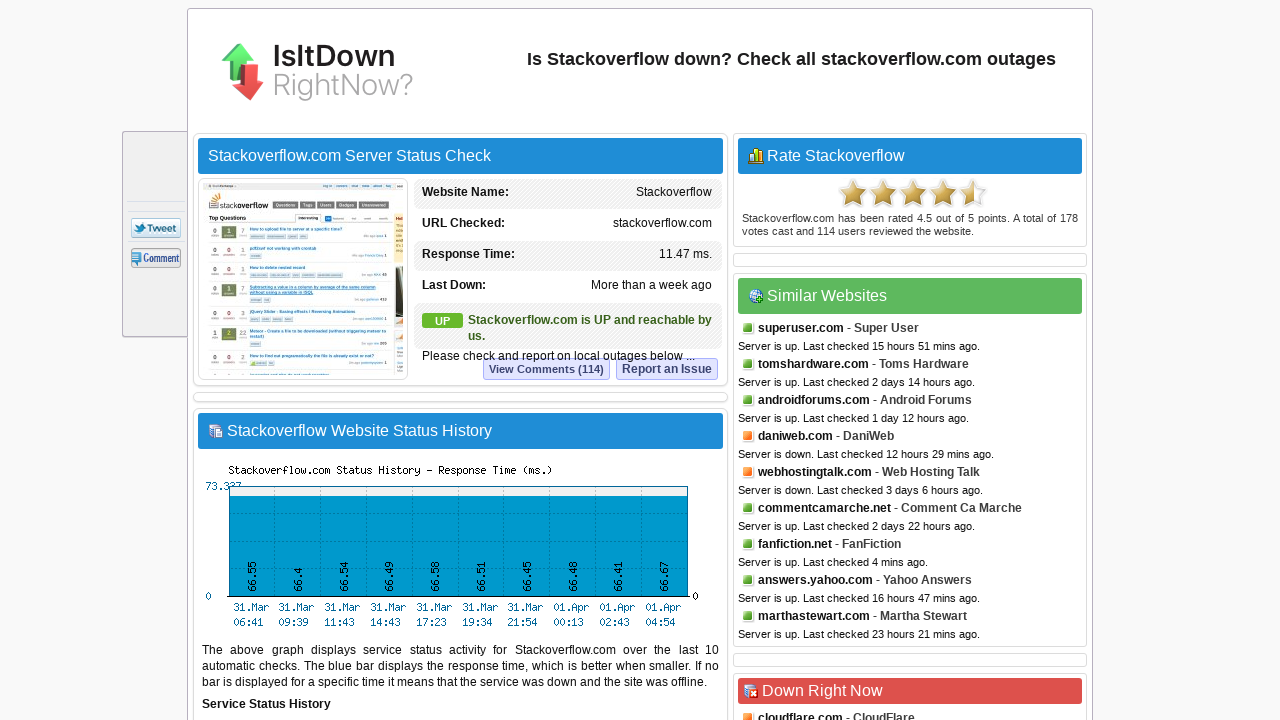

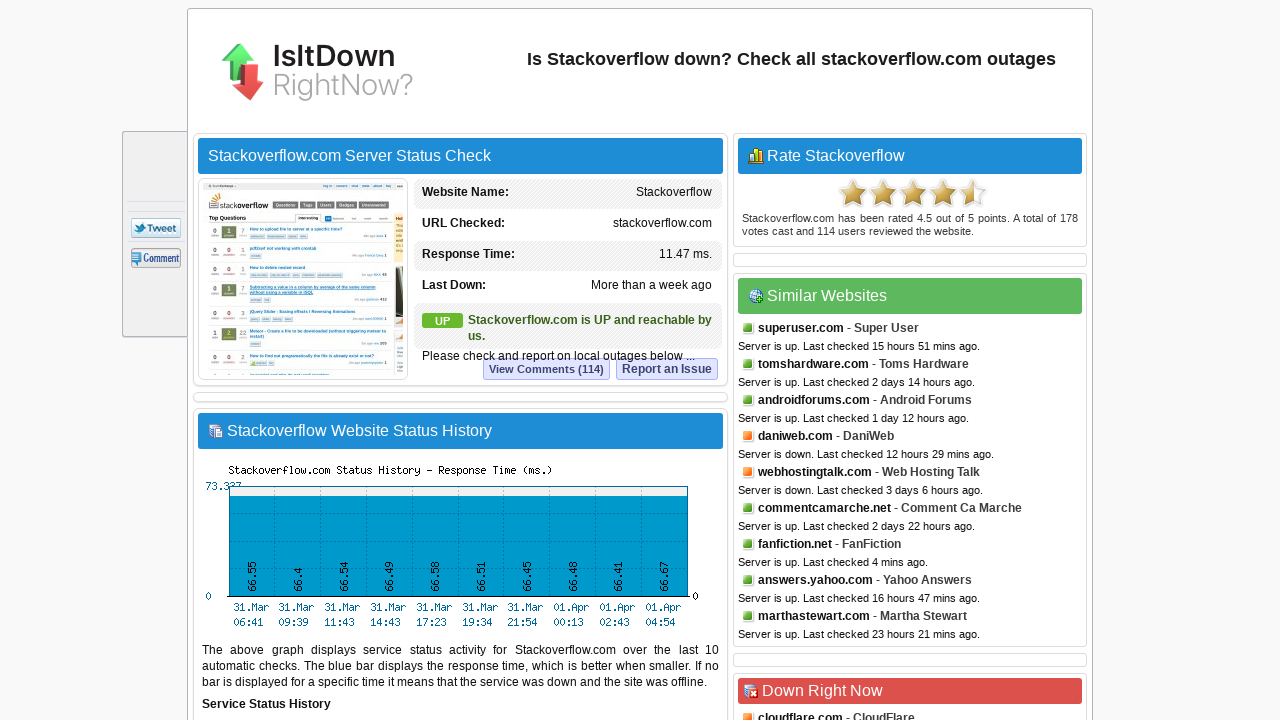